Tests login form validation when username is empty but an invalid password is provided

Starting URL: https://www.demoblaze.com/

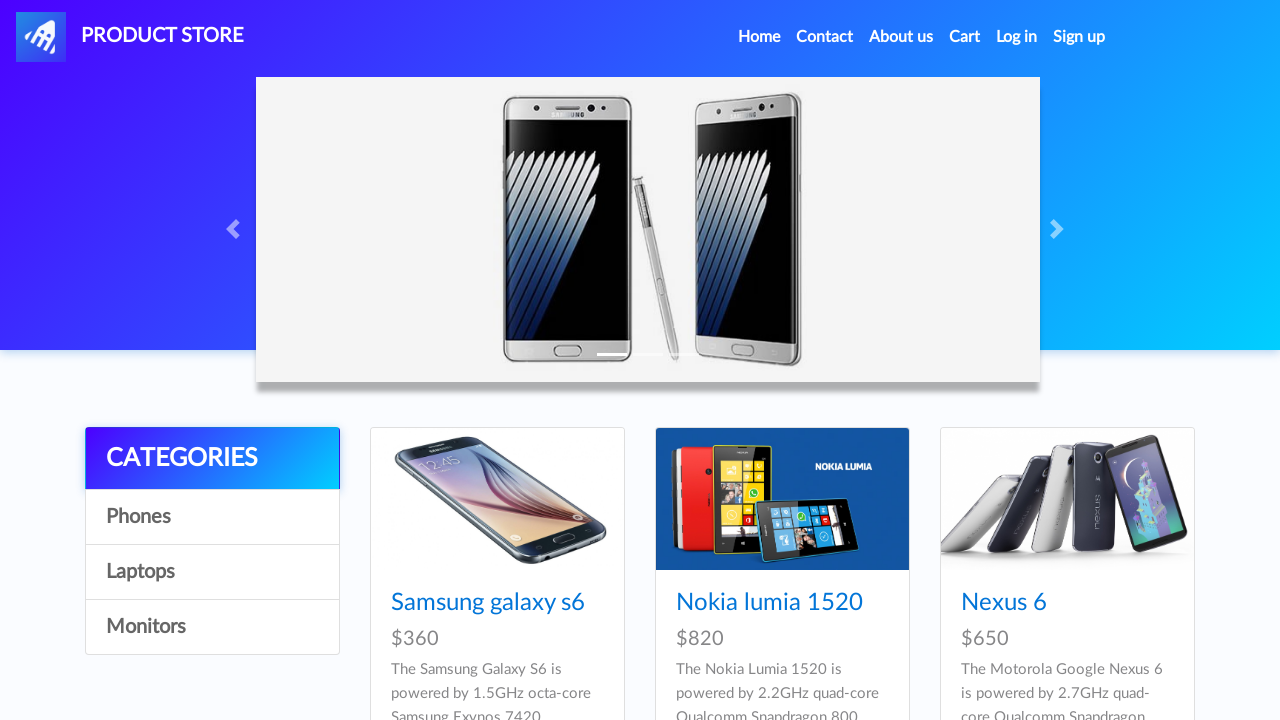

Navigated to DemoBlaze homepage
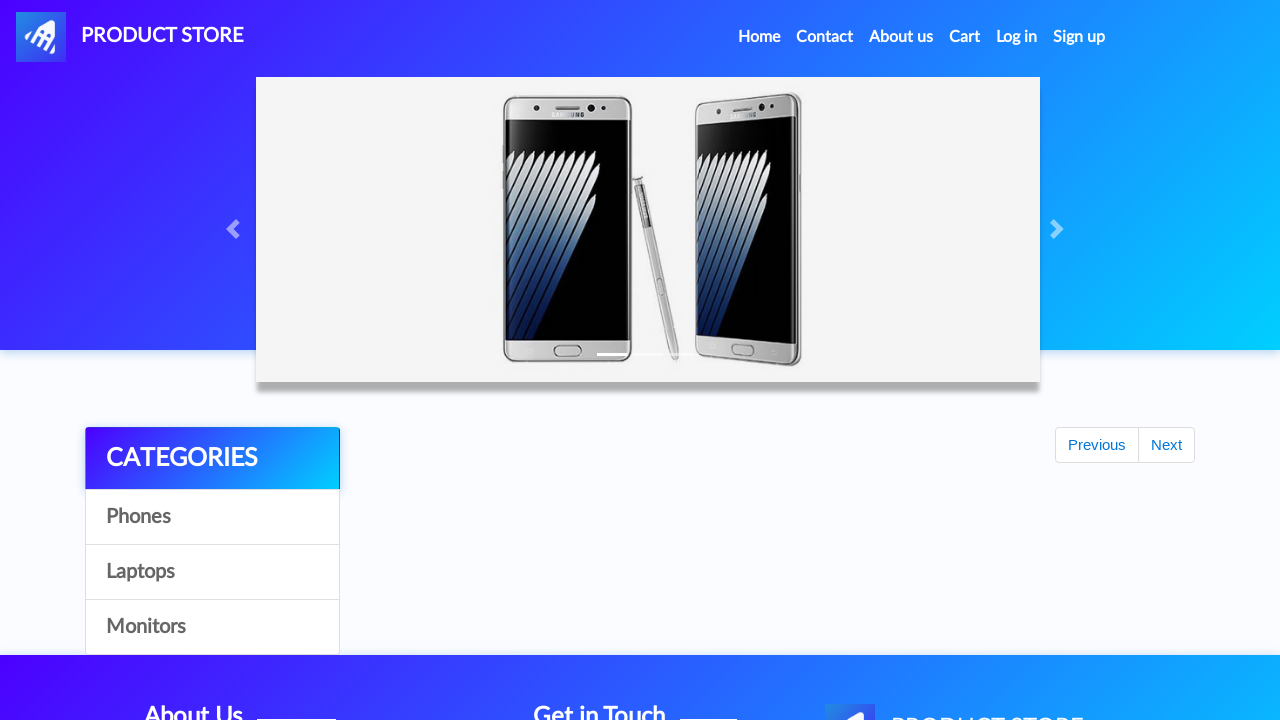

Clicked on Log in link at (1017, 37) on xpath=//a[text()='Log in']
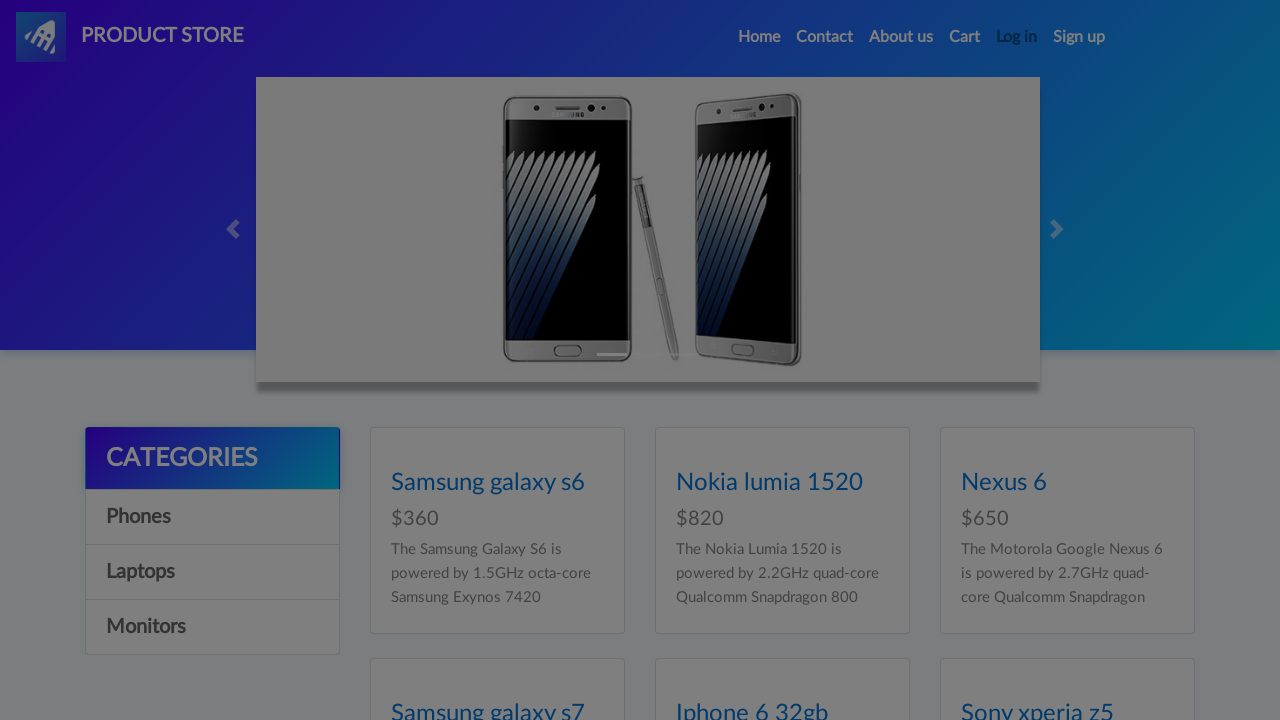

Login modal loaded and username field is visible
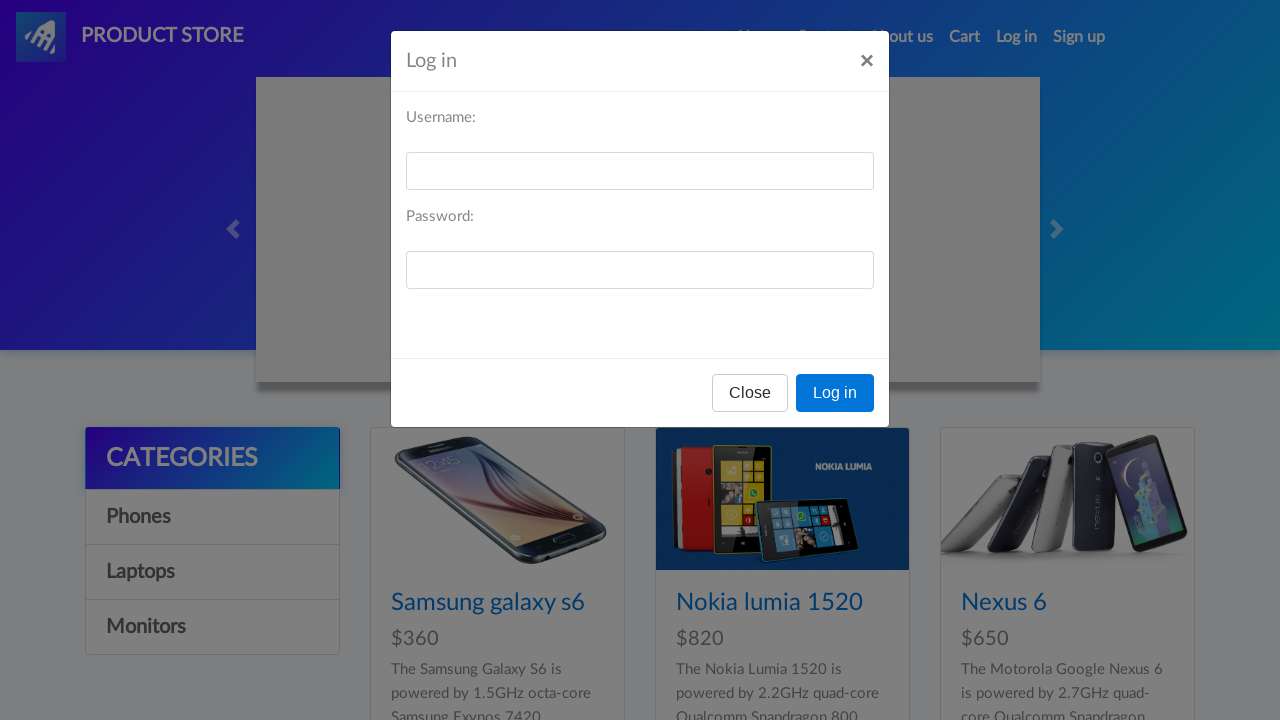

Left username field empty on //input[@id='loginusername']
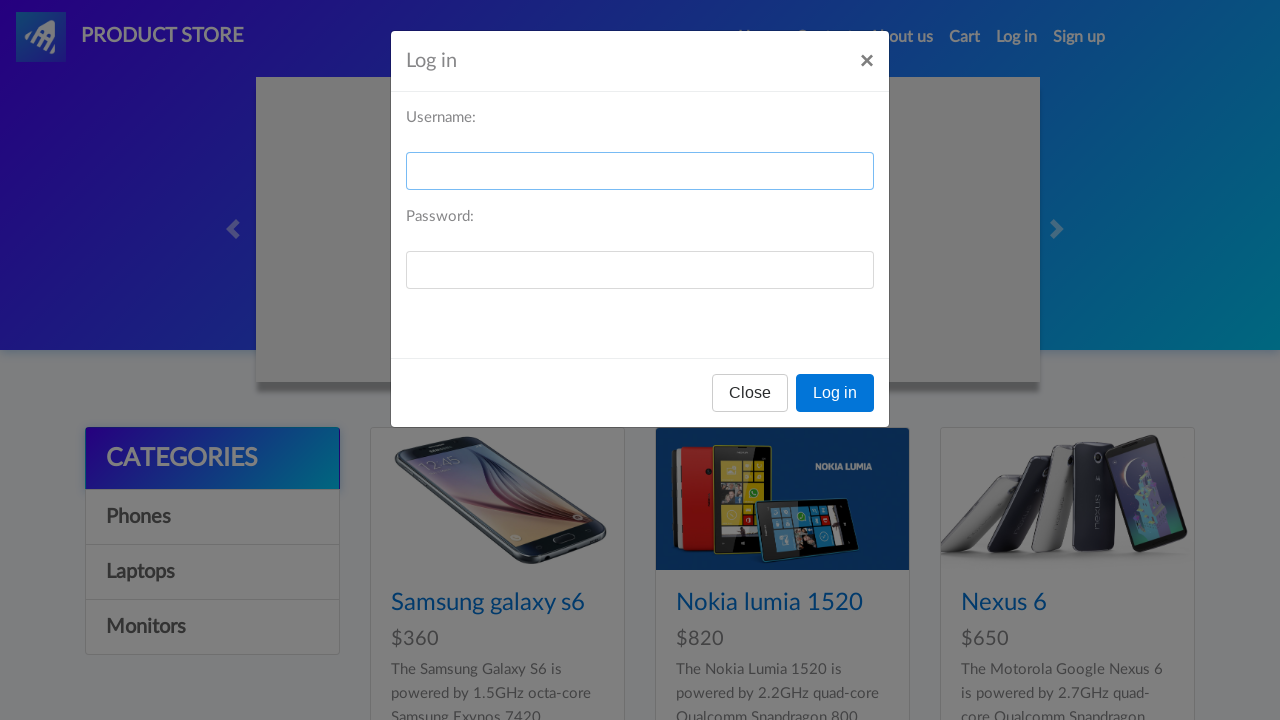

Filled password field with invalid password 'vhbfvj' on //input[@id='loginpassword']
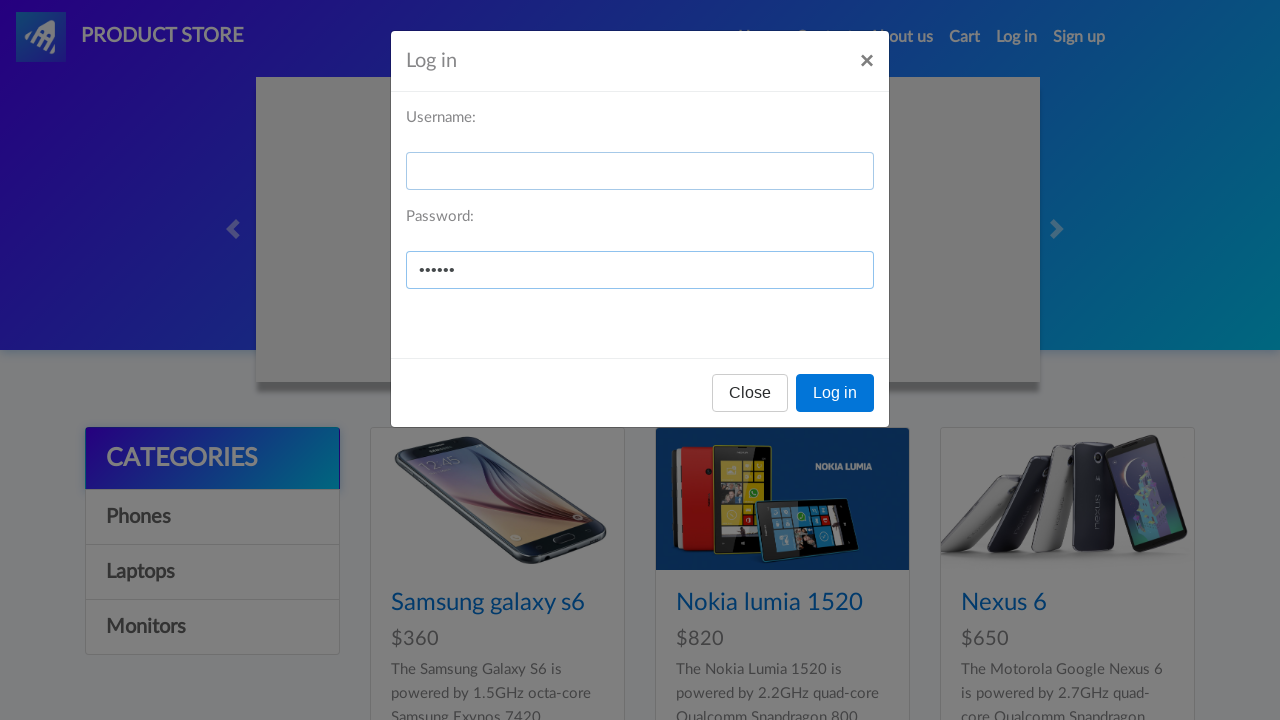

Clicked Log in button with empty username and invalid password at (835, 393) on xpath=//button[text()='Log in']
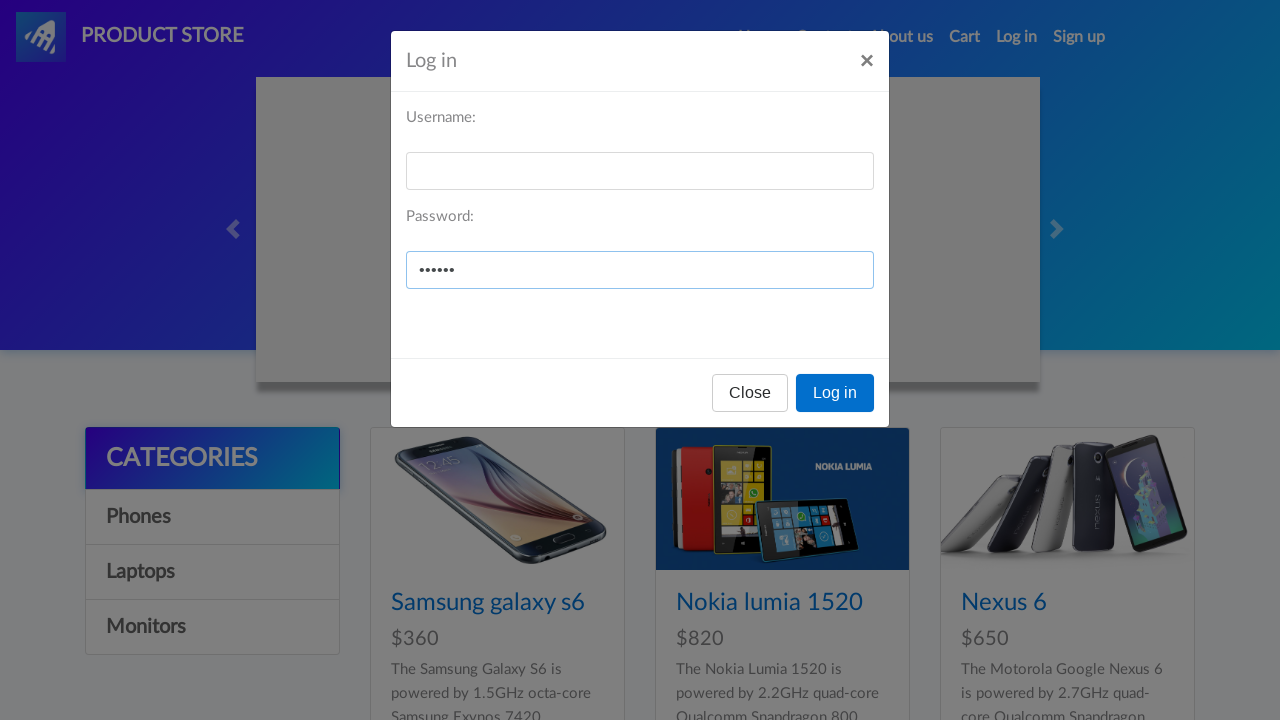

Alert dialog accepted
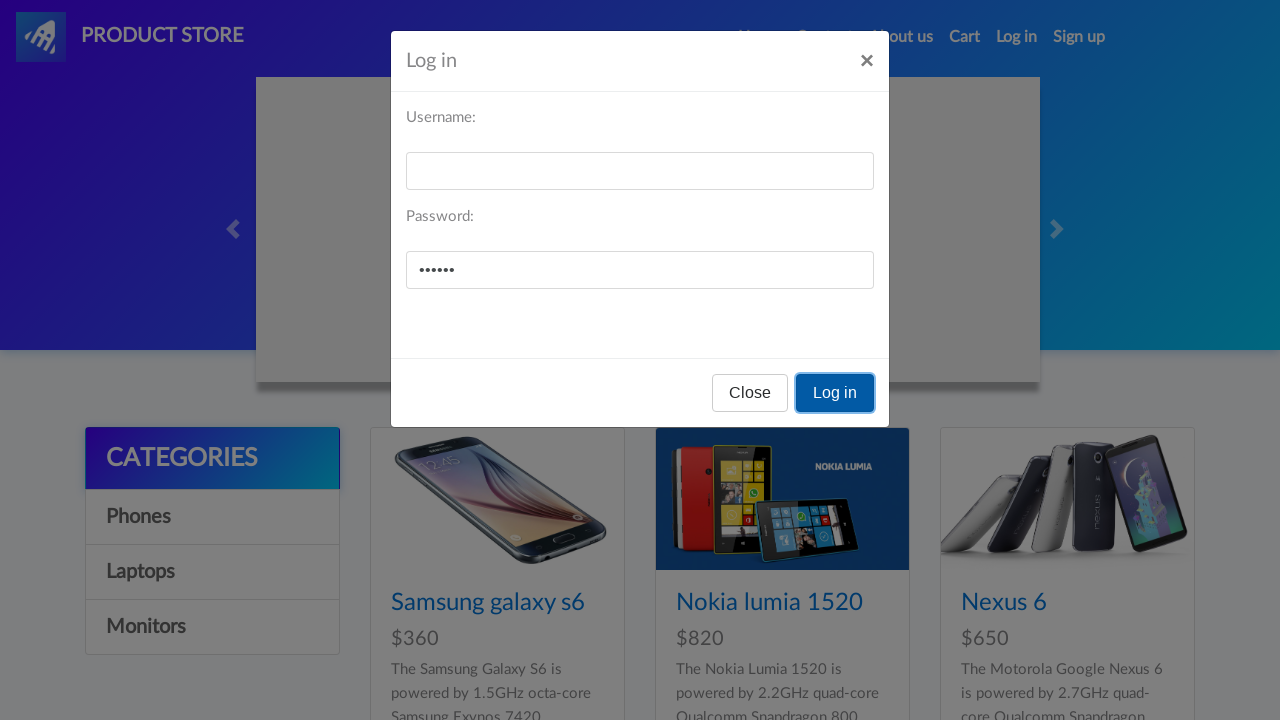

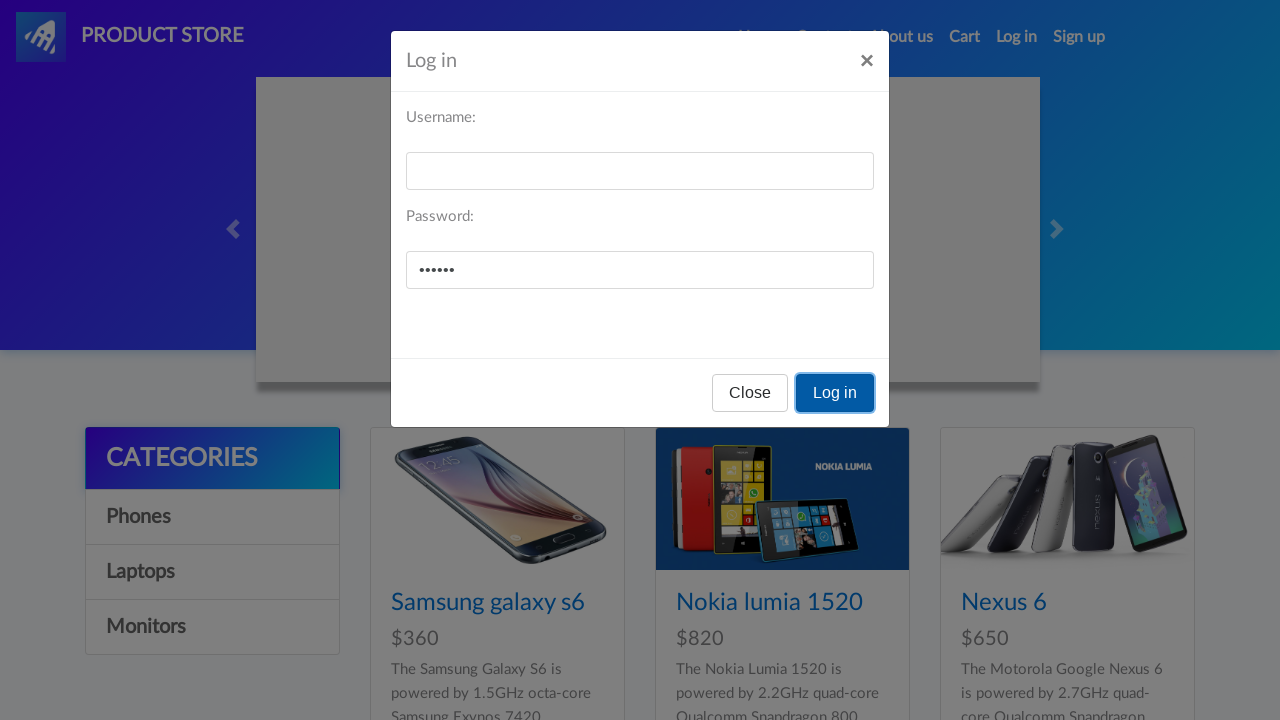